Tests custom dropdown functionality by clicking to open a dropdown menu, retrieving all available options, and selecting the fourth option from the list.

Starting URL: https://demoqa.com/select-menu

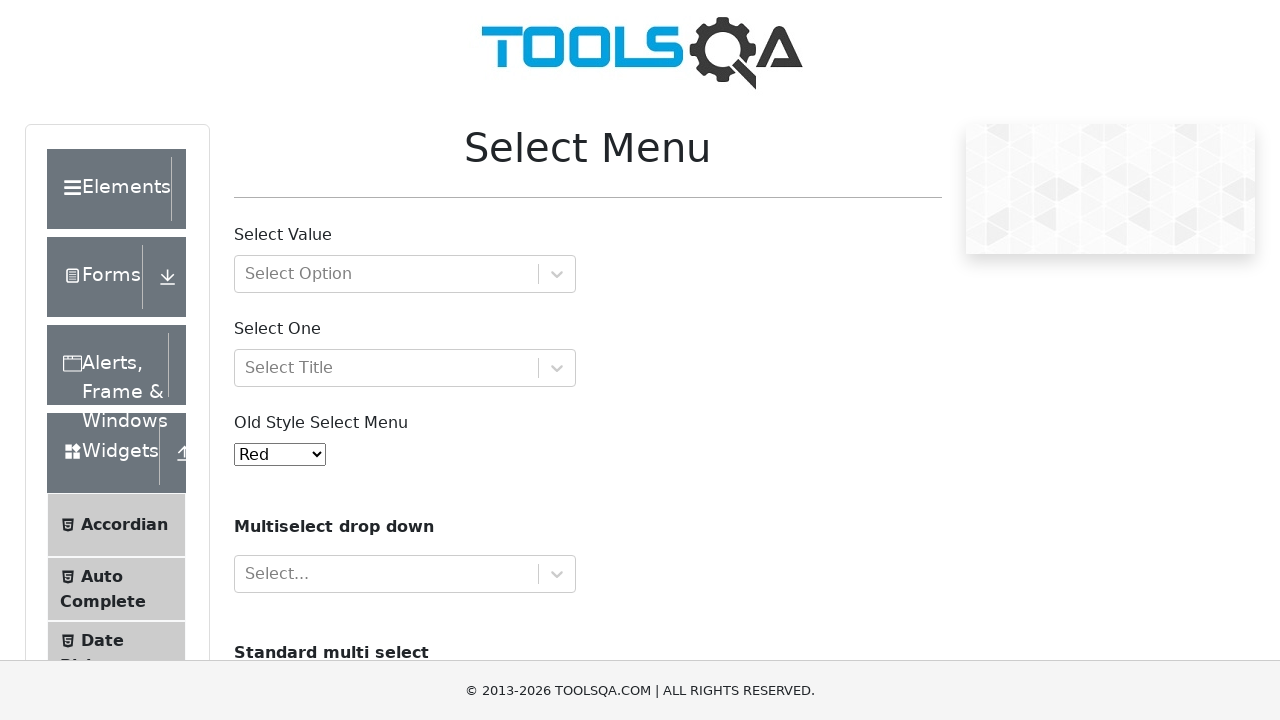

Clicked custom dropdown to open menu at (386, 368) on #selectOne > div > *:first-child
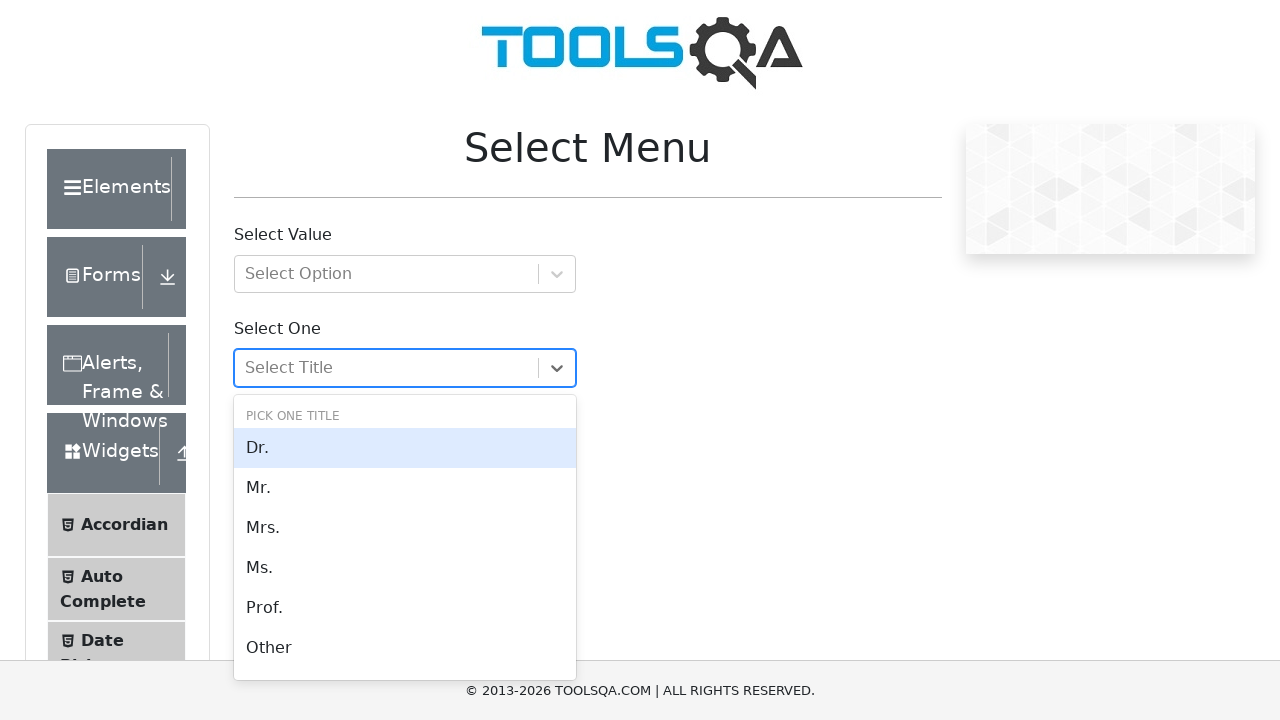

Dropdown options loaded
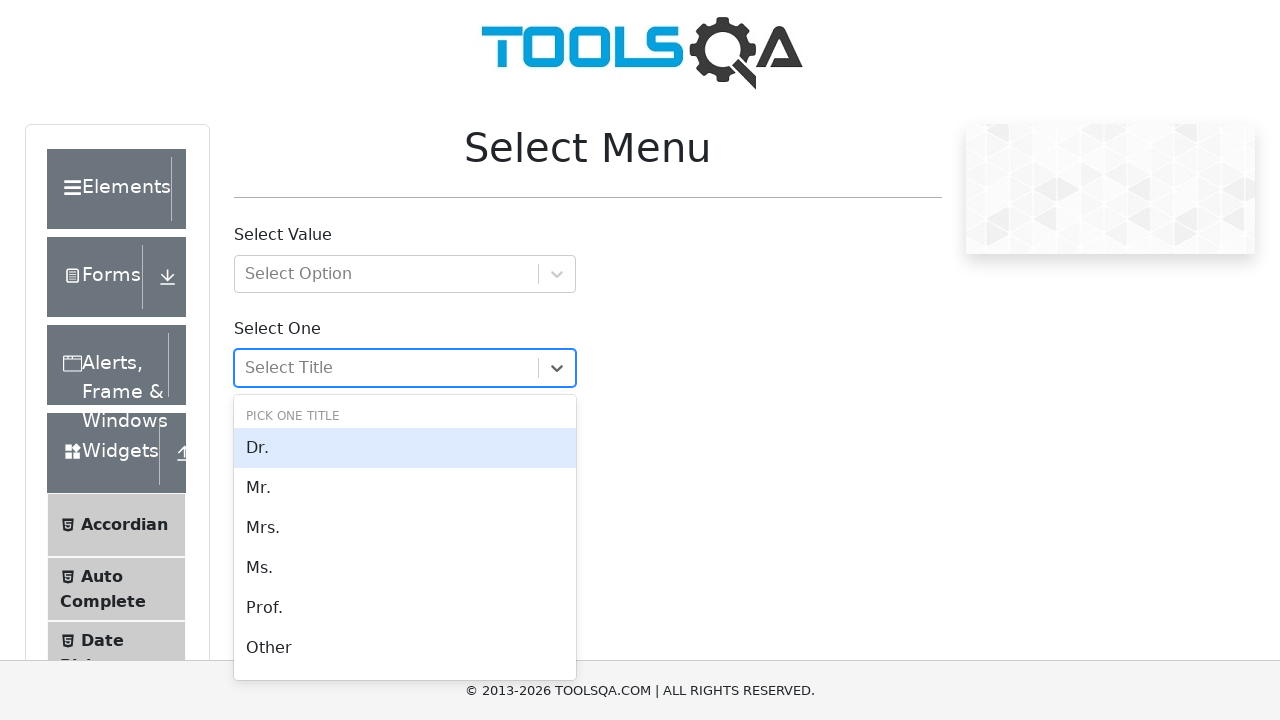

Selected fourth option from dropdown list at (405, 568) on div[id^='react-select-3-option']:nth-of-type(4)
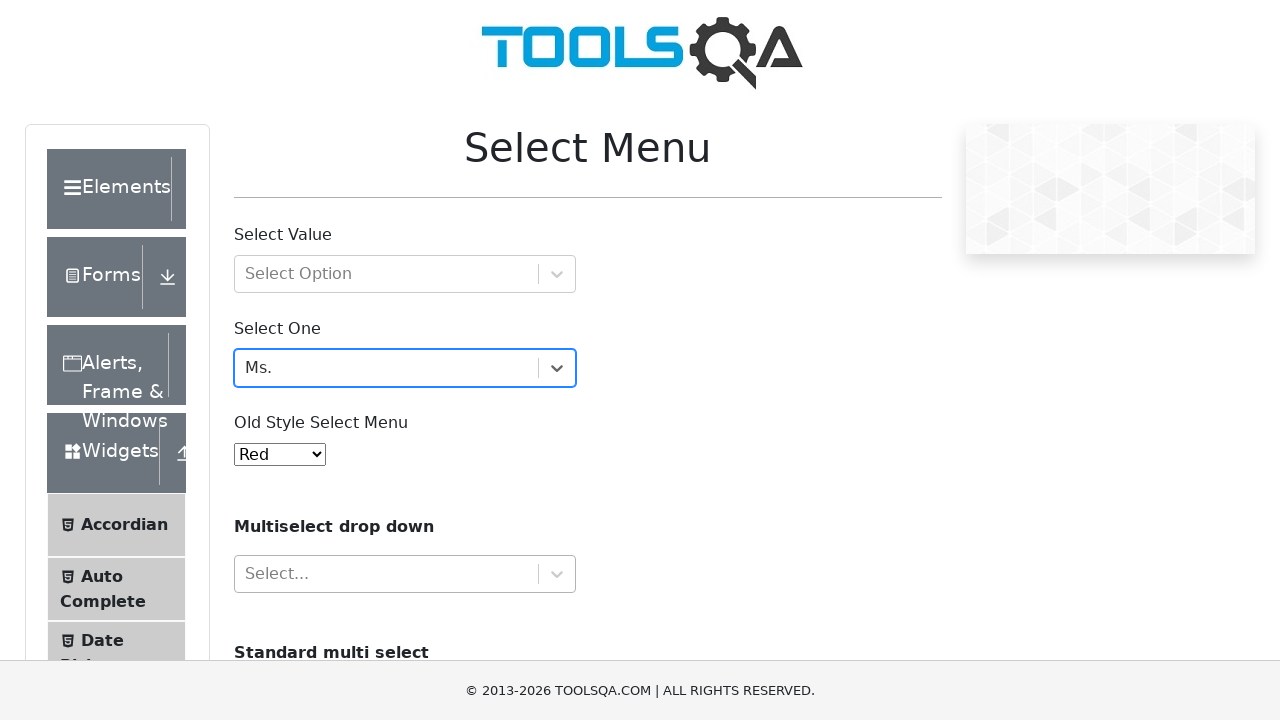

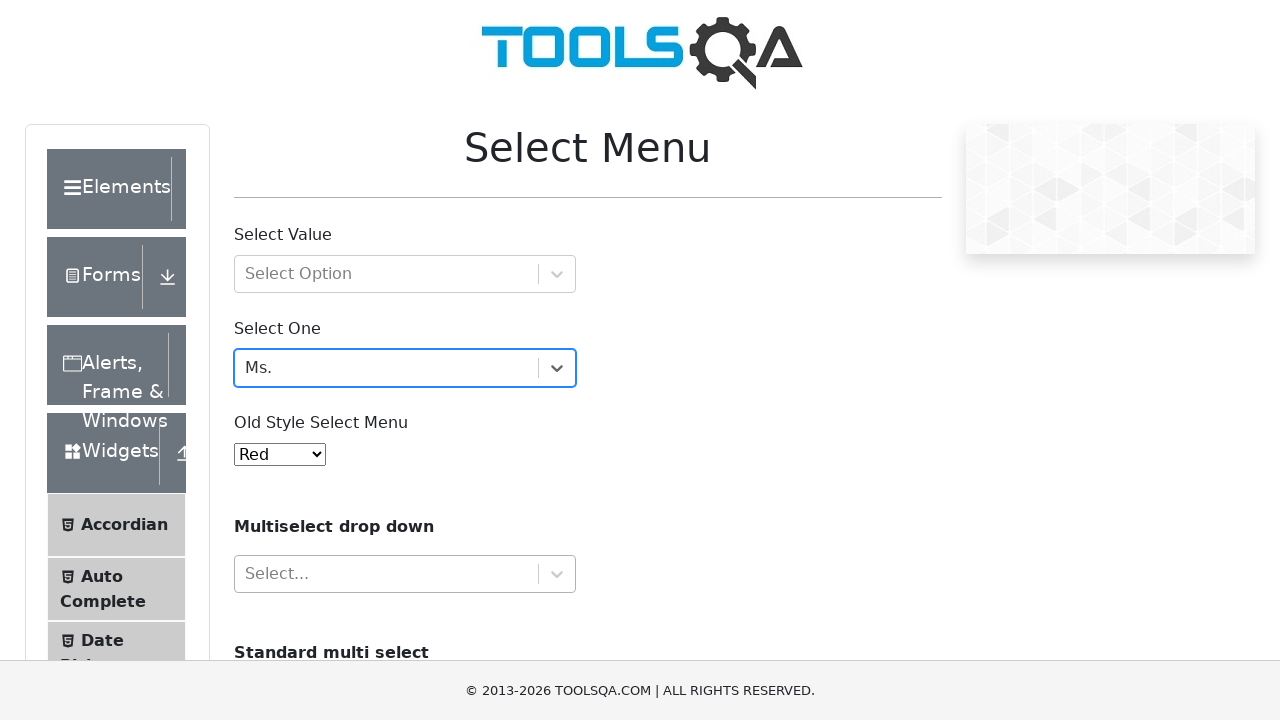